Tests SpiceJet flight booking form by filling in origin (BLR - Bangalore) and destination (DEL - Delhi) fields using action chains to move to elements, click, and type.

Starting URL: https://www.spicejet.com/

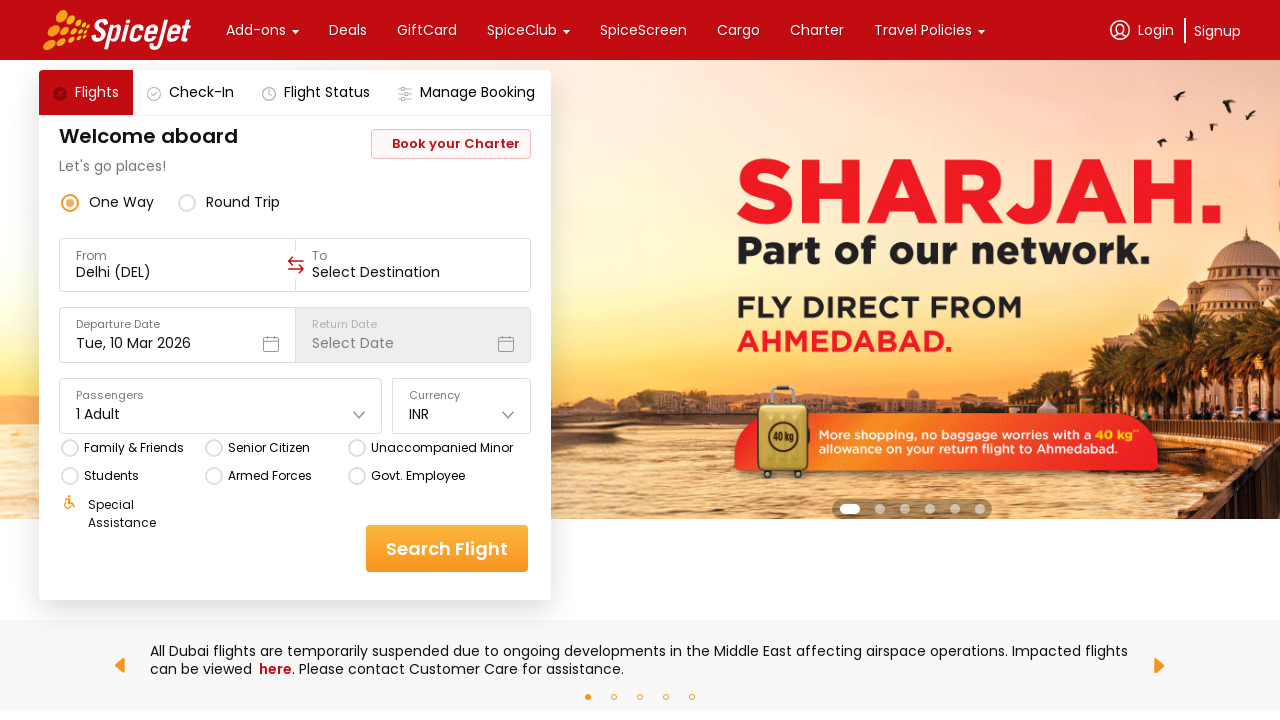

Clicked origin input field at (178, 272) on xpath=//div[@data-testid='to-testID-origin']/div/div/input
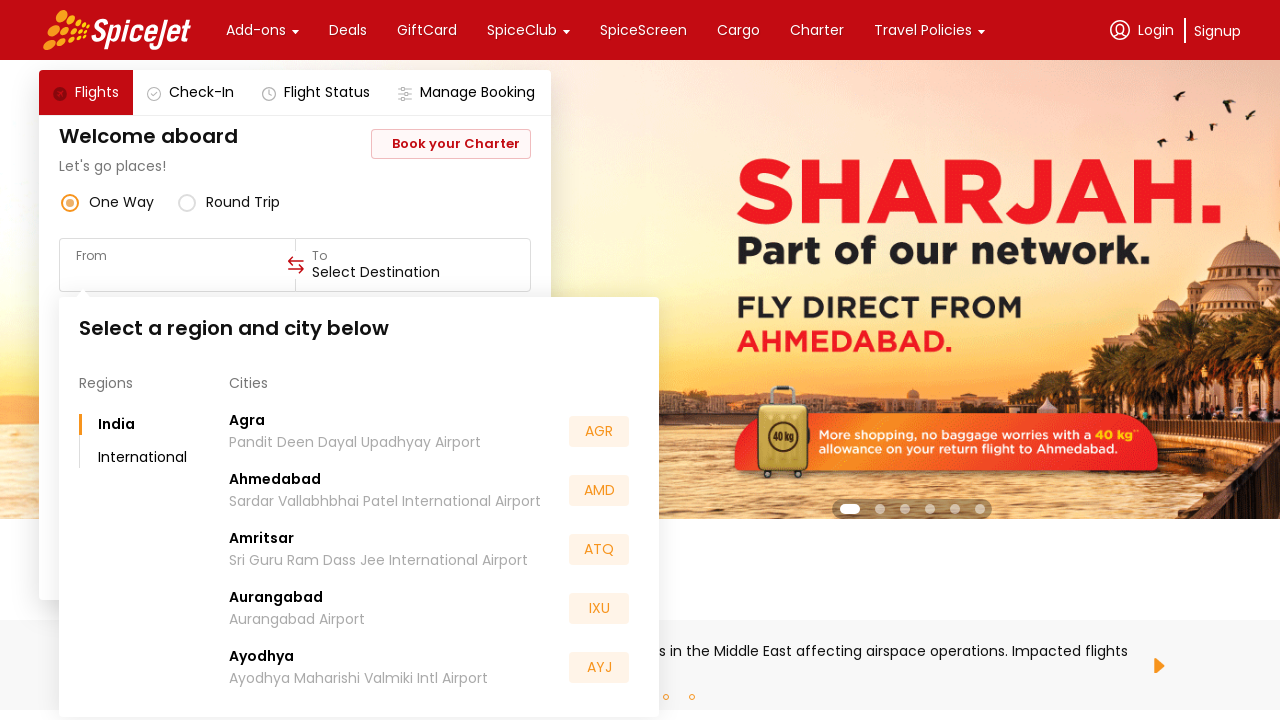

Filled origin field with 'BLR' (Bangalore) on xpath=//div[@data-testid='to-testID-origin']/div/div/input
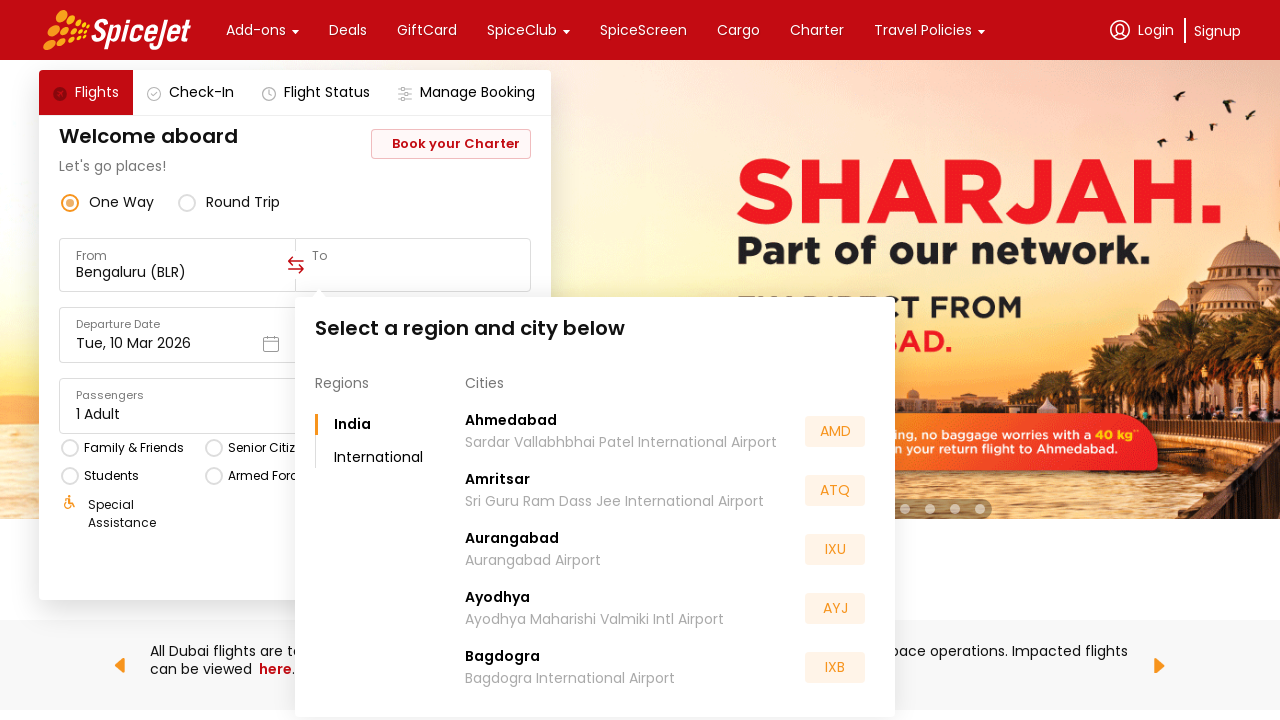

Waited 500ms for origin dropdown to appear
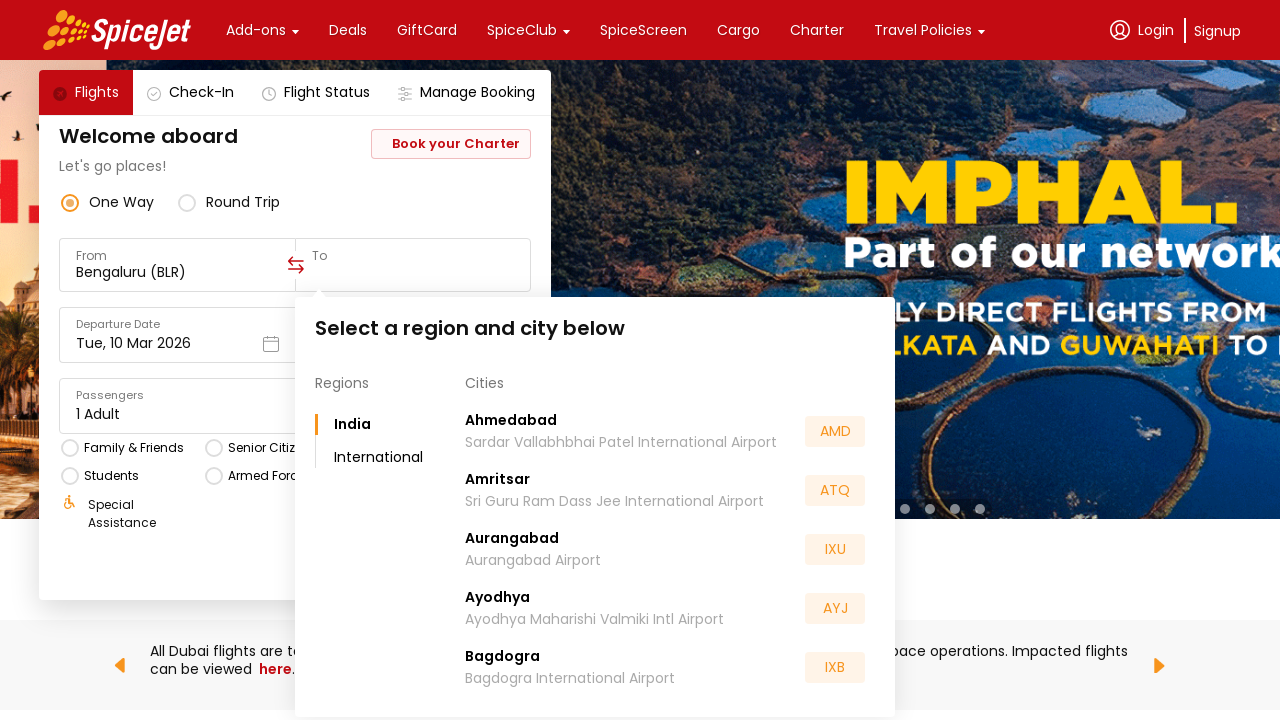

Clicked destination input field at (413, 272) on xpath=//div[@data-testid='to-testID-destination']/div/div/input
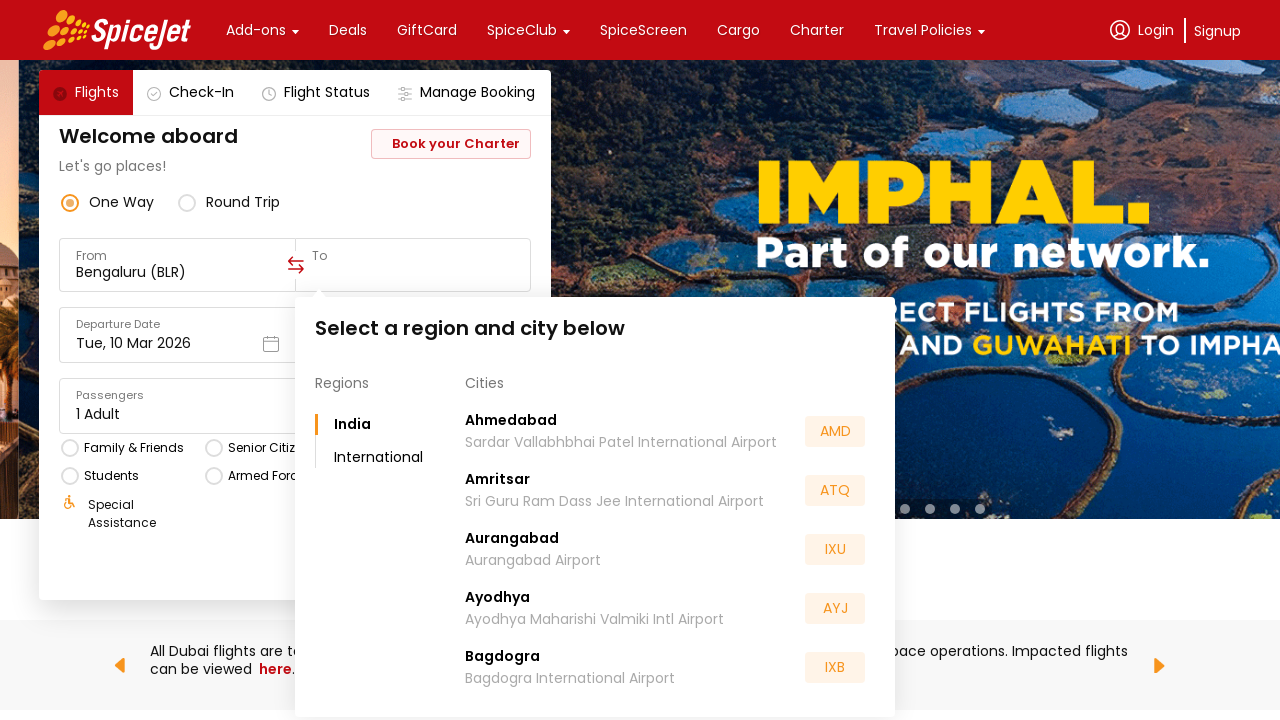

Filled destination field with 'DEL' (Delhi) on xpath=//div[@data-testid='to-testID-destination']/div/div/input
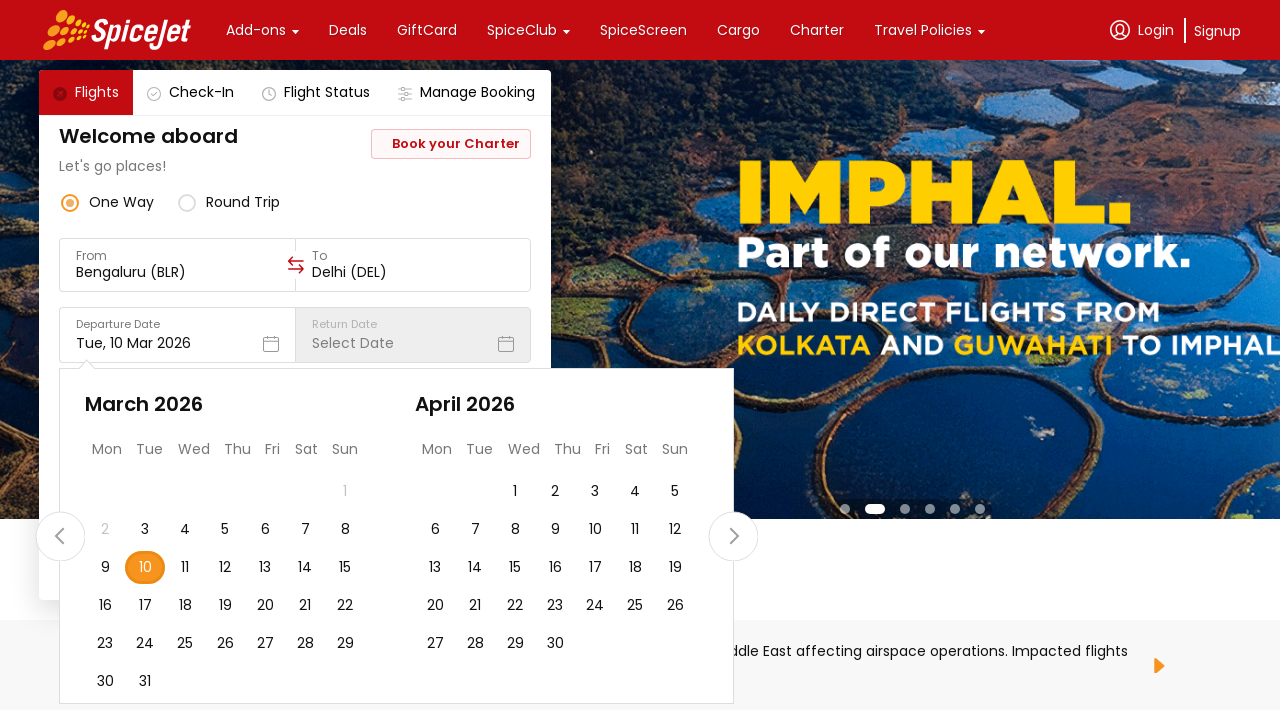

Waited 500ms for destination dropdown to appear
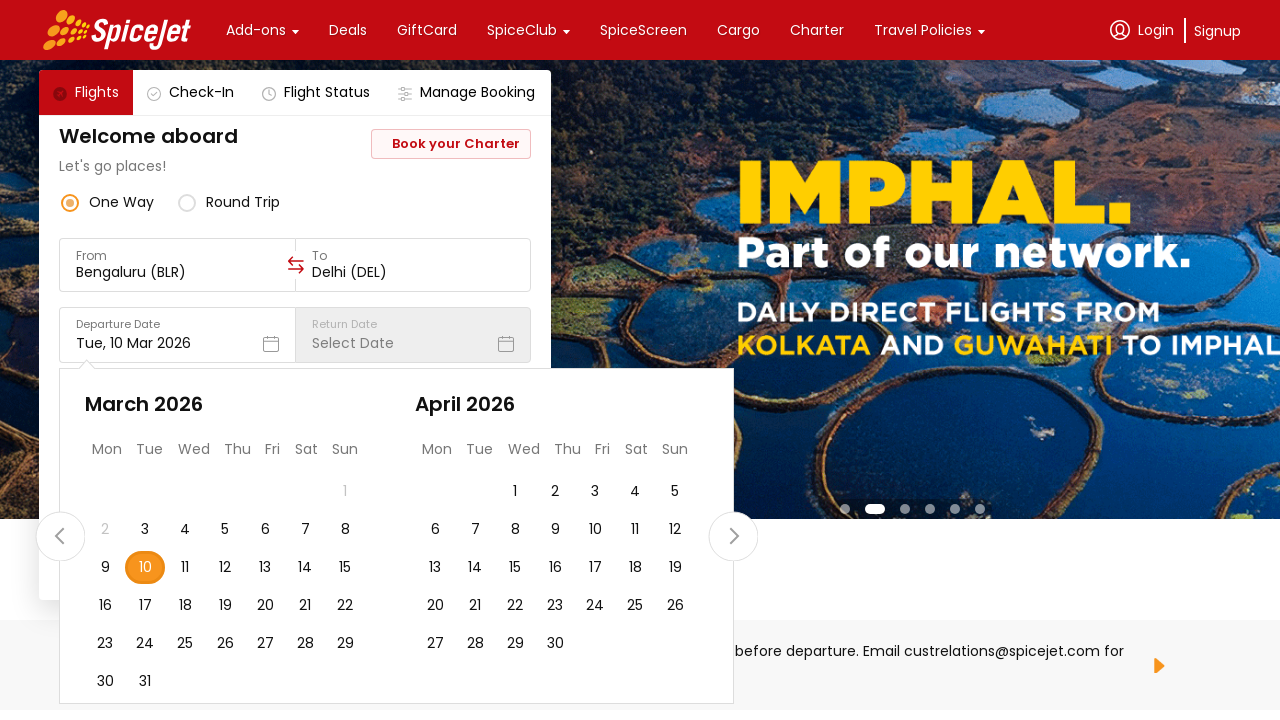

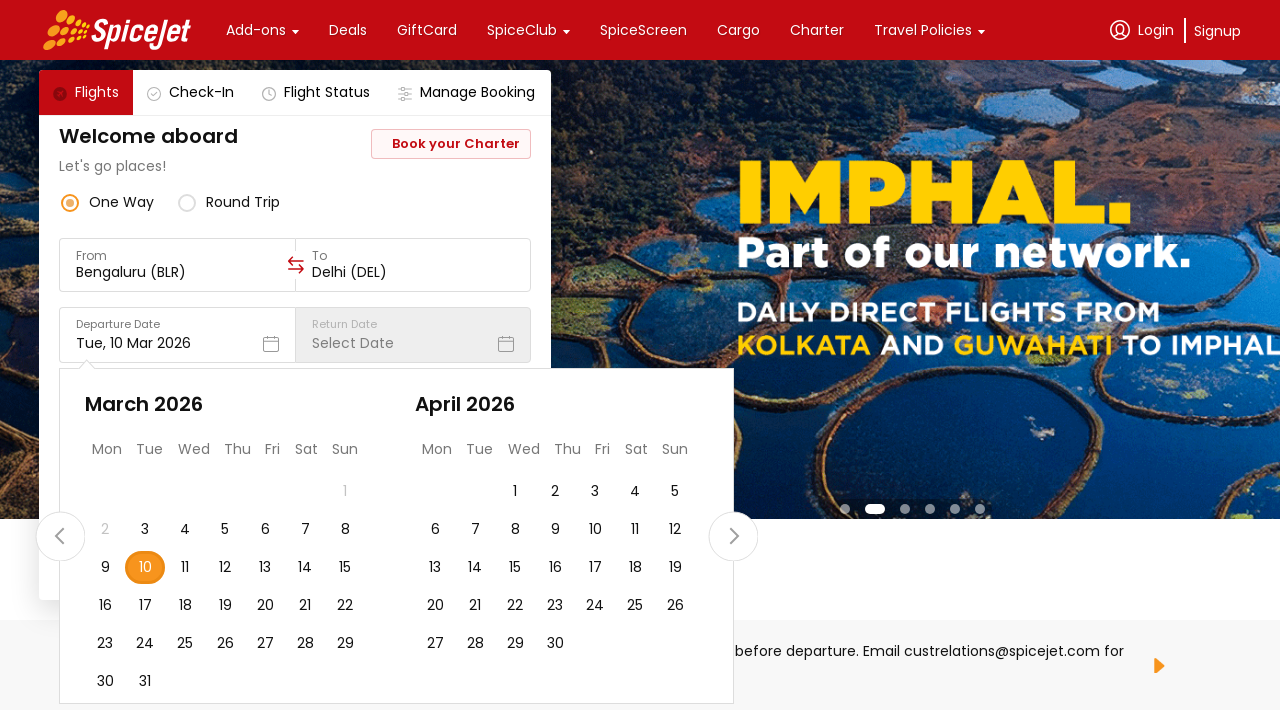